Tests dynamic element loading by clicking a button and verifying the box appears with correct background color using implicit wait

Starting URL: https://www.selenium.dev/selenium/web/dynamic.html

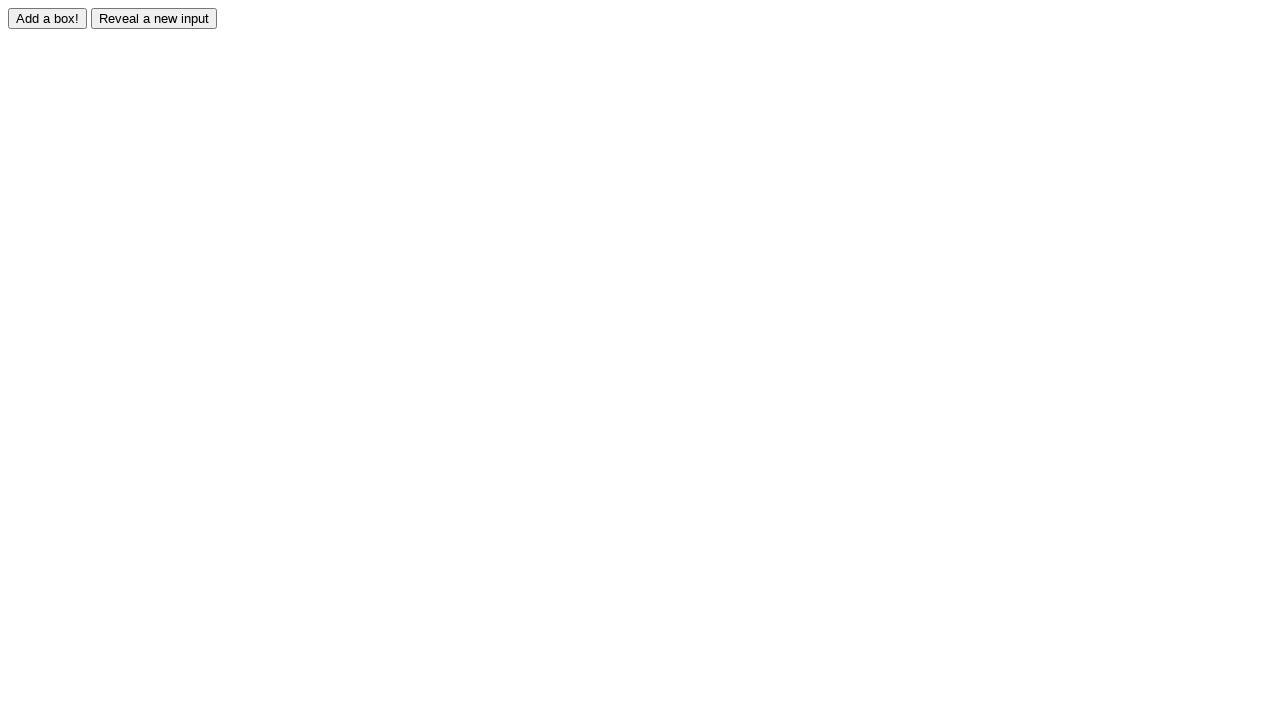

Navigated to dynamic element loading test page
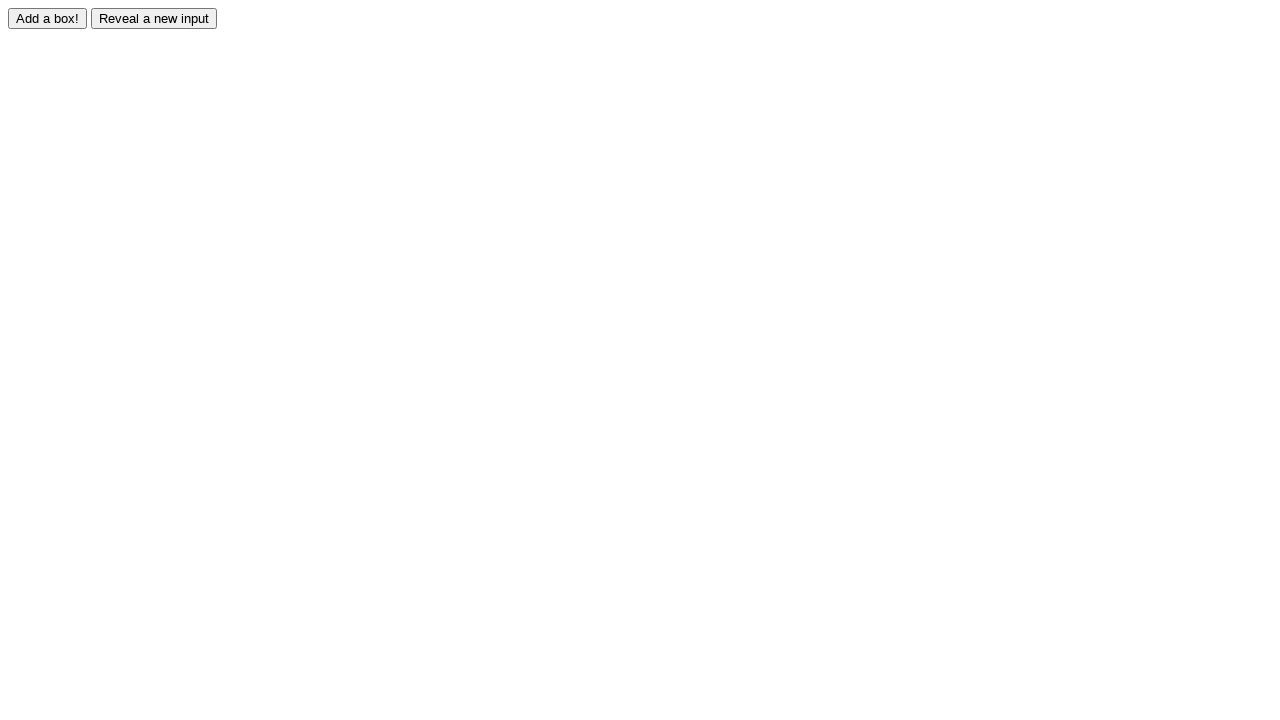

Clicked the 'Add Box' button at (48, 18) on xpath=//input[@id='adder']
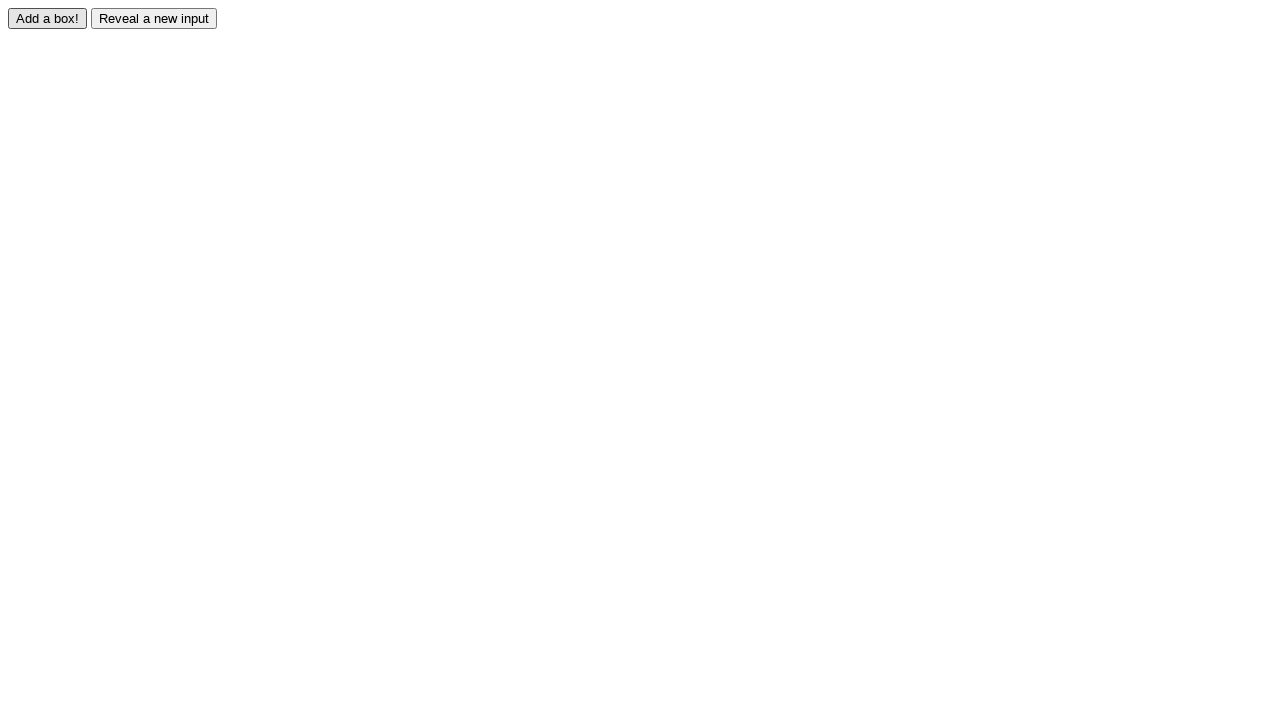

Box element appeared after implicit wait (2000ms)
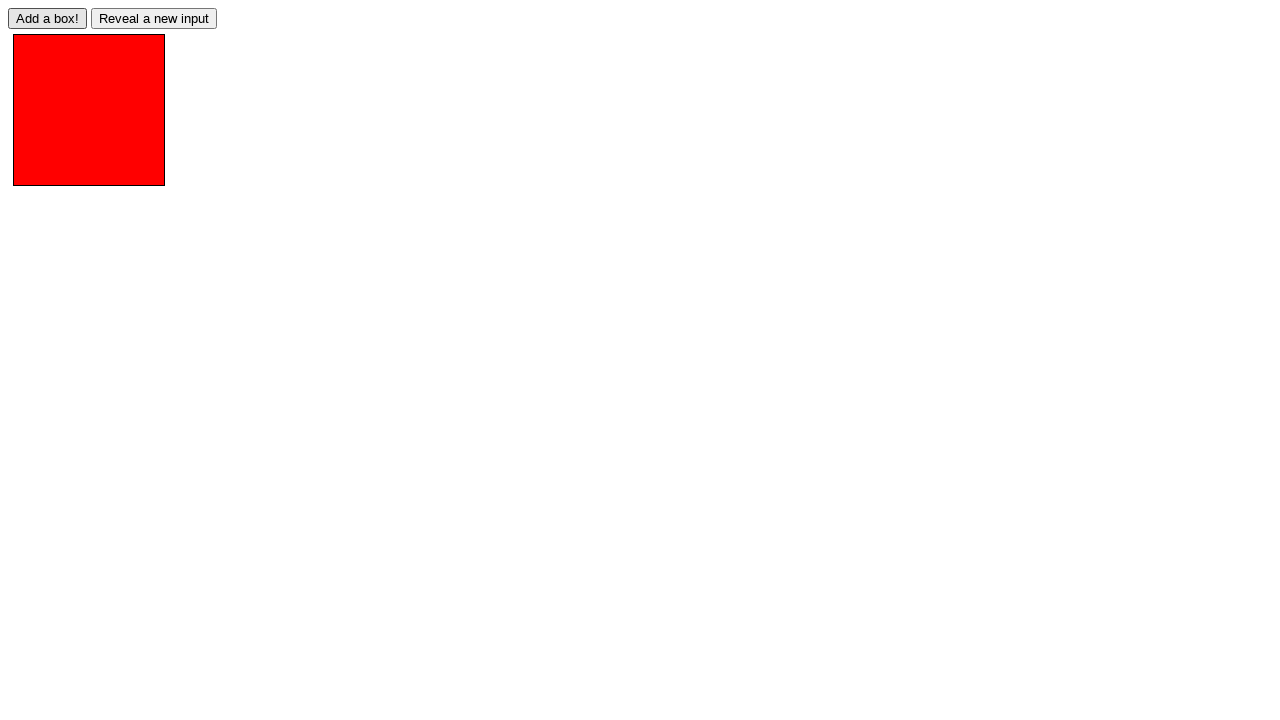

Retrieved box background color: rgb(255, 0, 0)
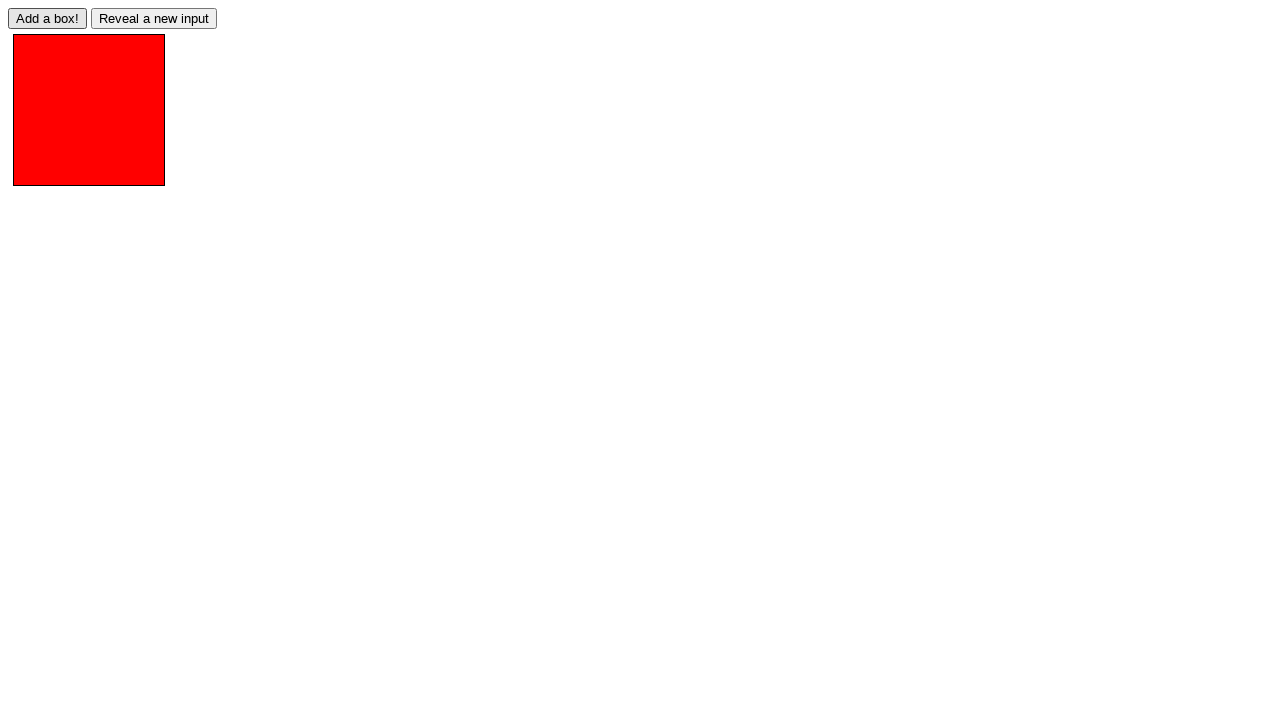

Verified box has correct red background color
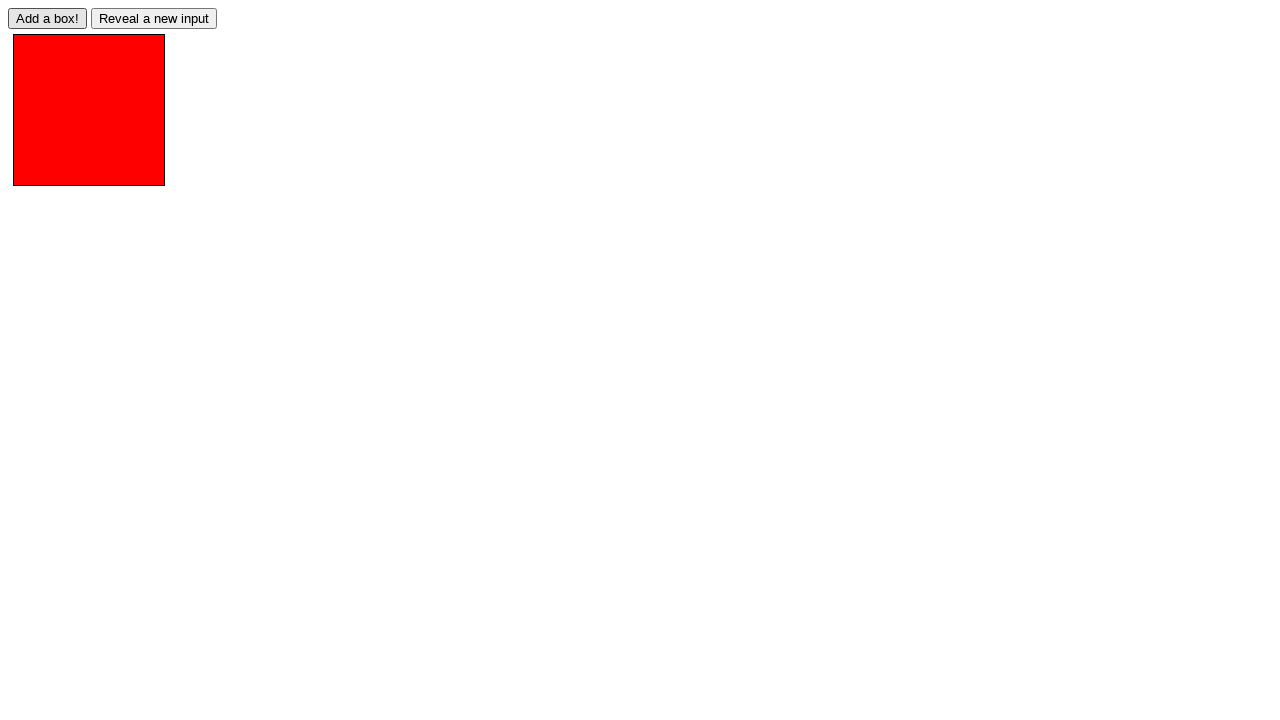

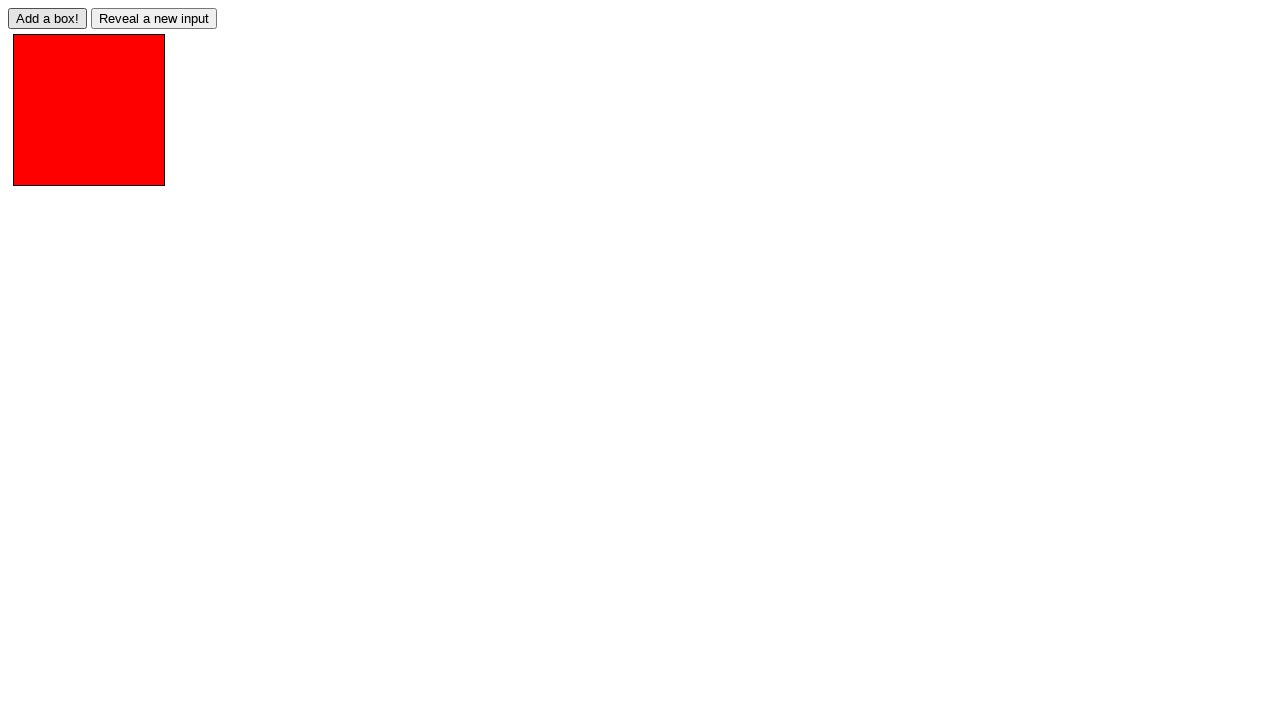